Demonstrates drag and drop by offset action, dragging element A to the position of element B using coordinates

Starting URL: https://crossbrowsertesting.github.io/drag-and-drop

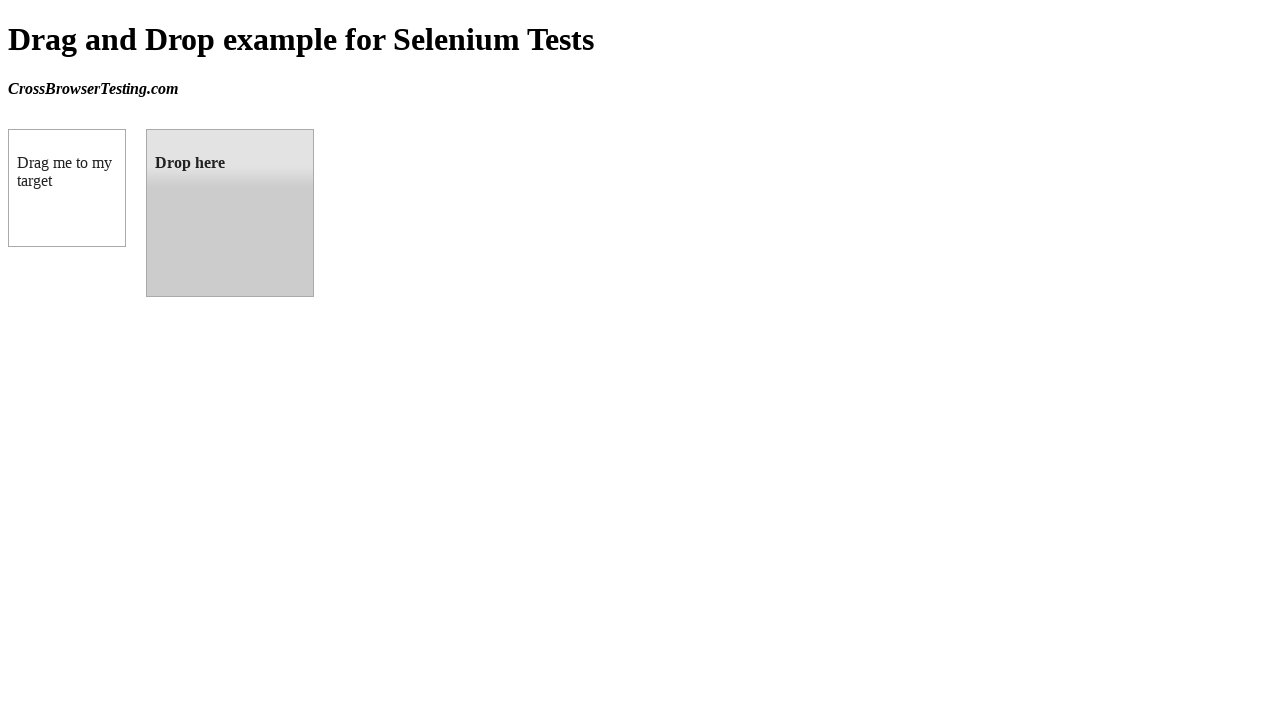

Located source element (box A) with id 'draggable'
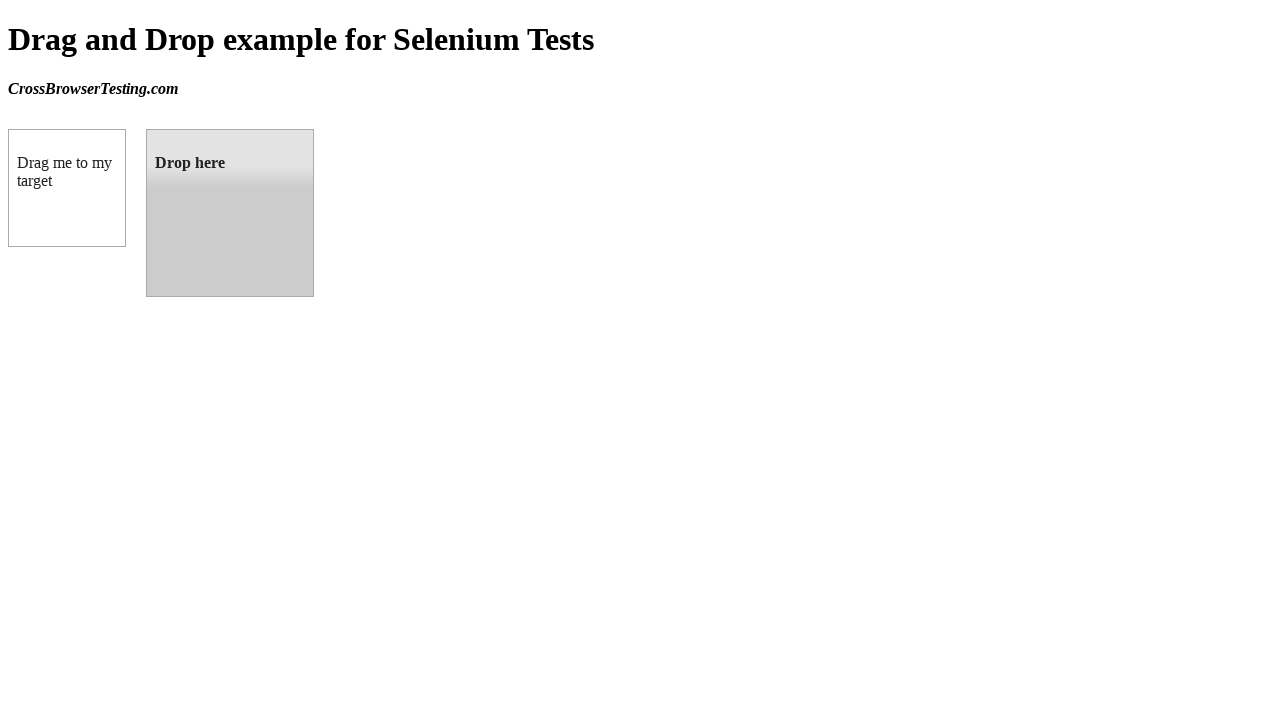

Located target element (box B) with id 'droppable'
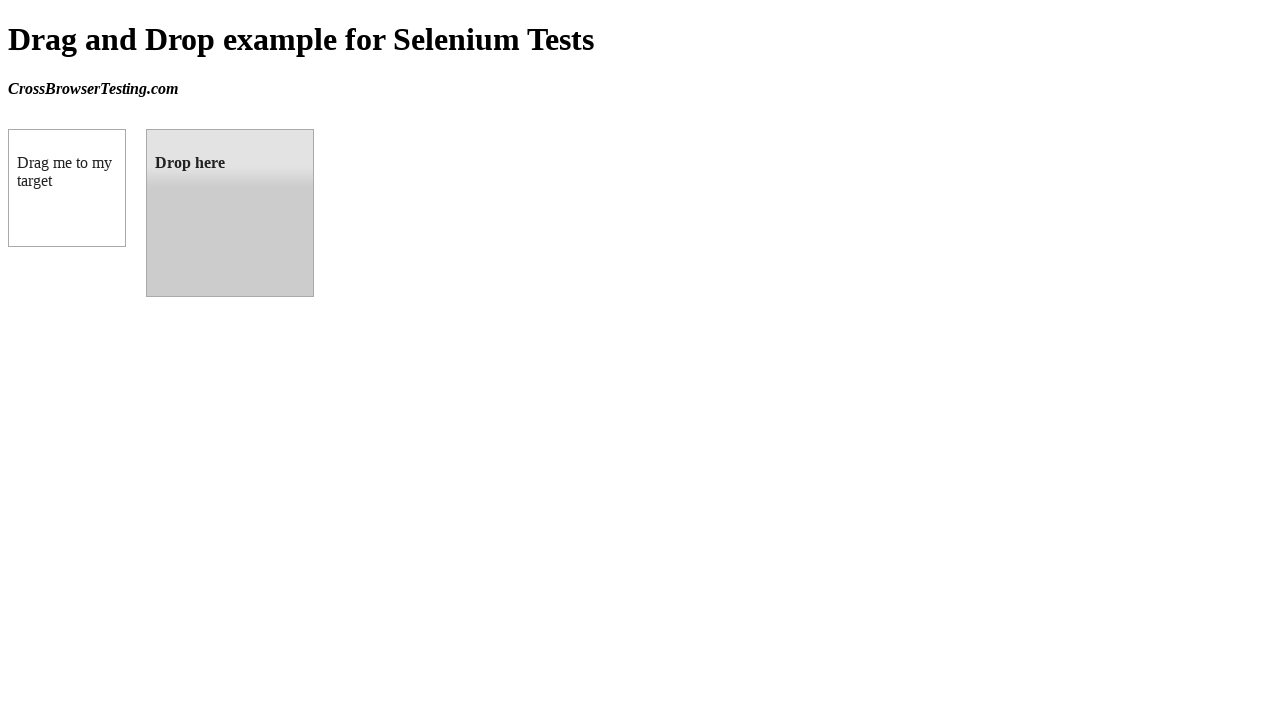

Retrieved bounding box coordinates of target element
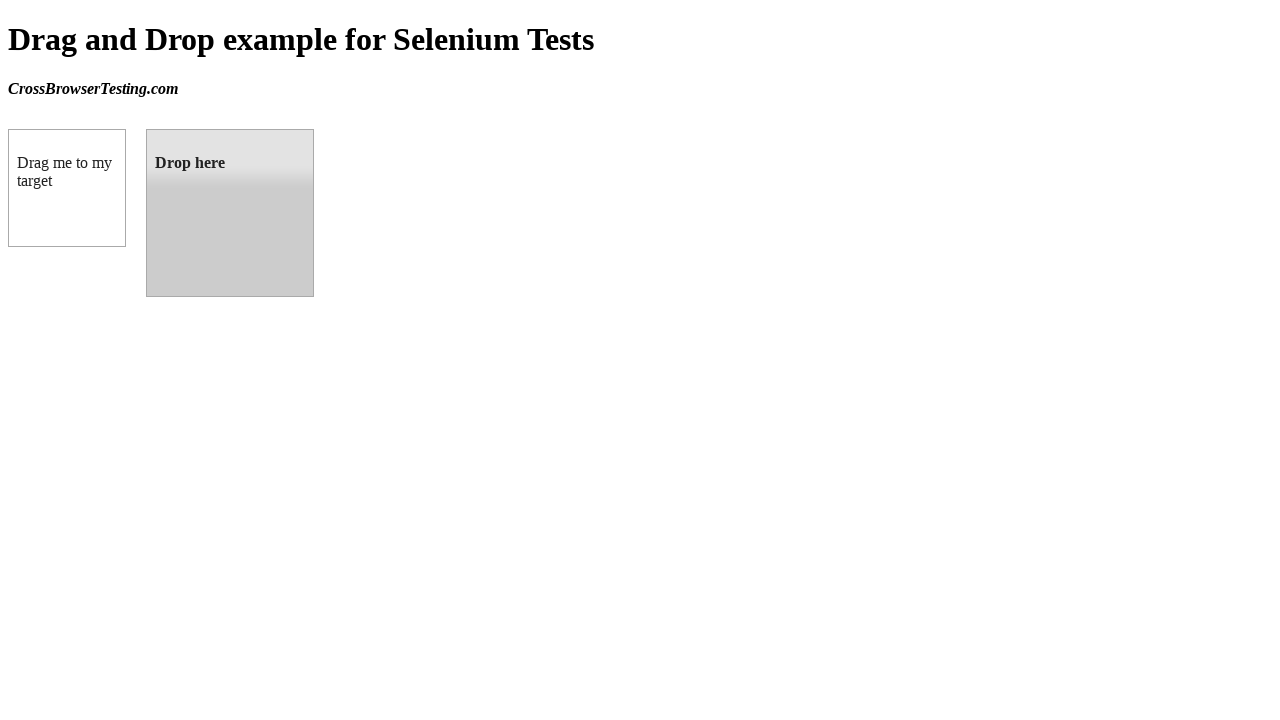

Dragged box A to the position of box B using drag_to action at (230, 213)
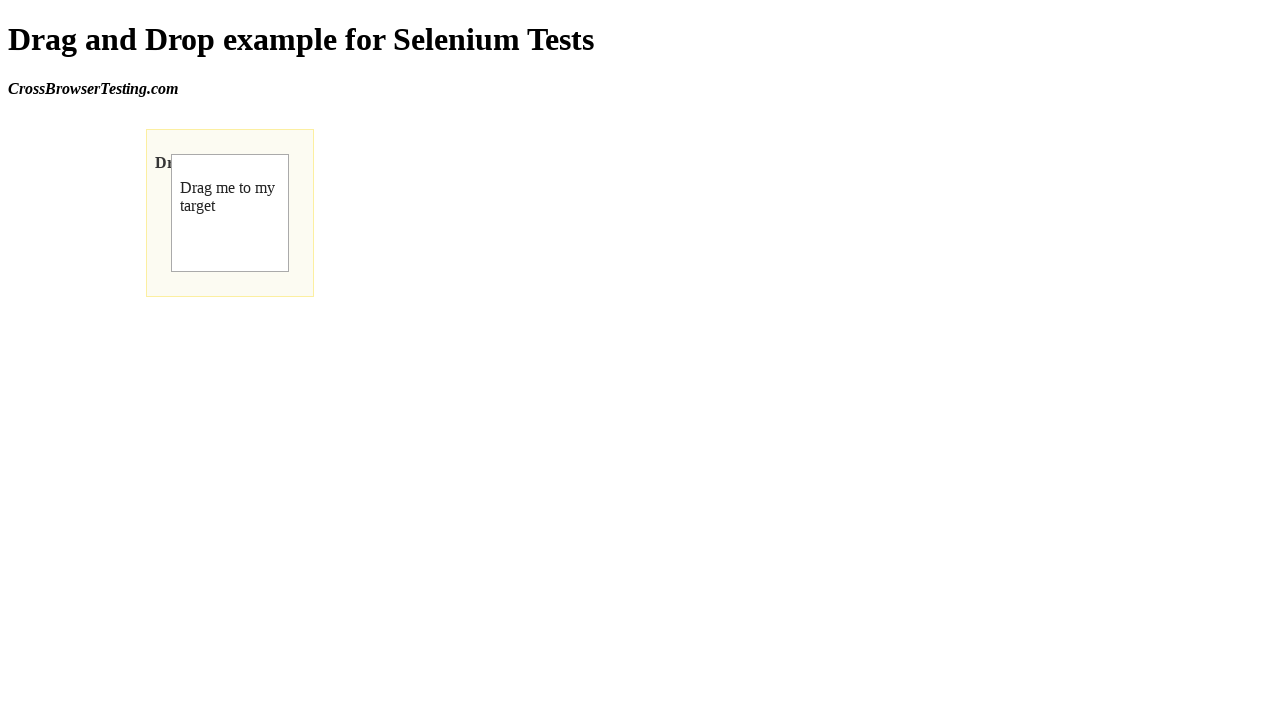

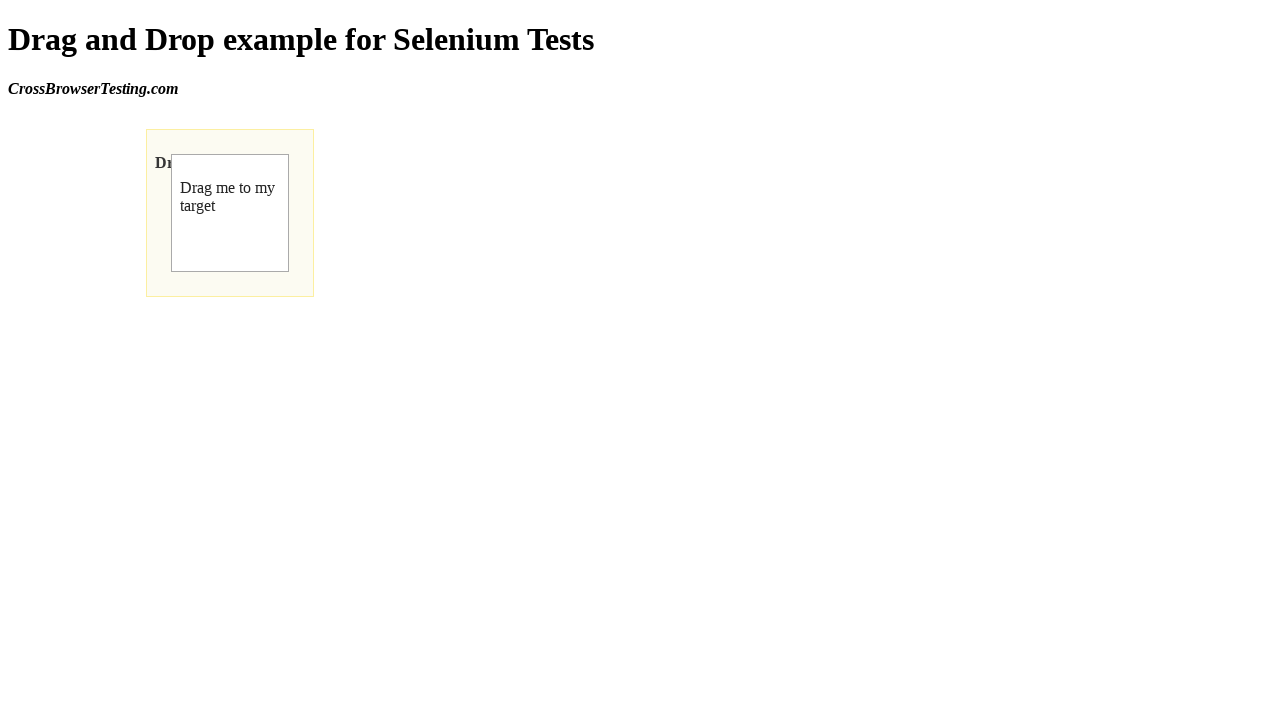